Tests the UN SDG topics filtering functionality by selecting different goal options from a dropdown and submitting the filter form to verify results load correctly.

Starting URL: https://sdgs.un.org/es/topics?name=&field_goals_target_id=All

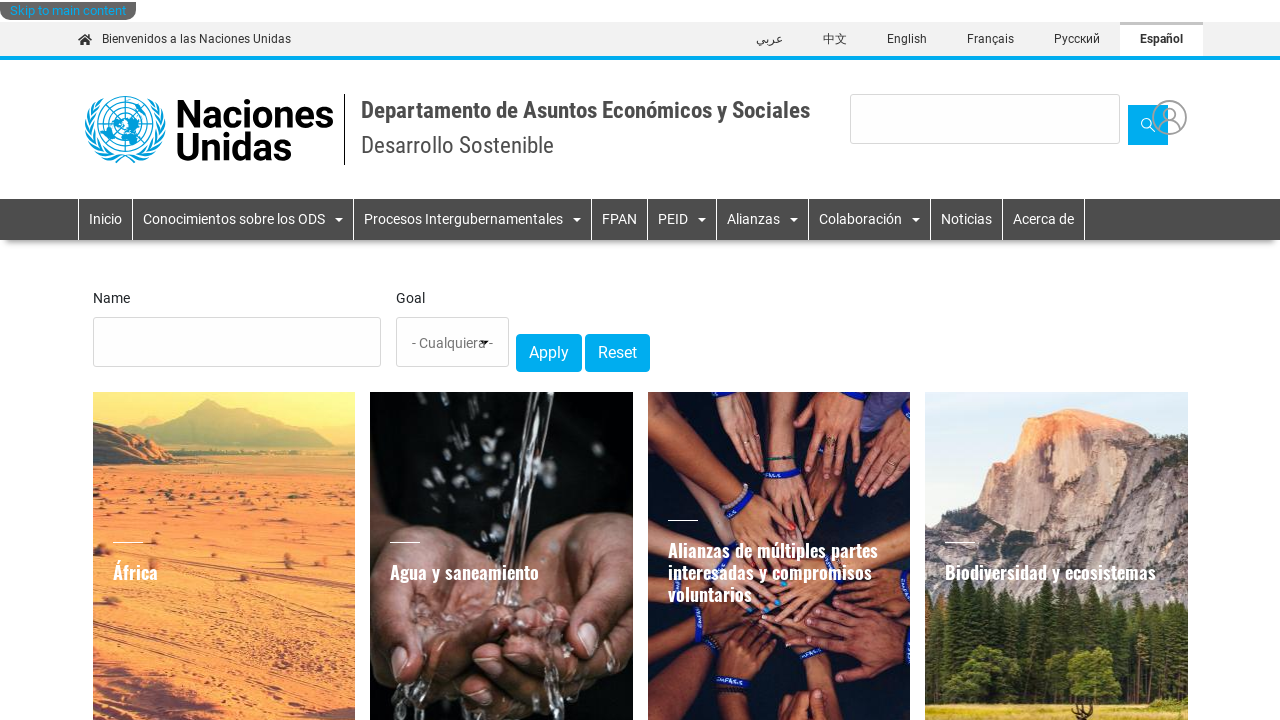

Filter form dropdown loaded
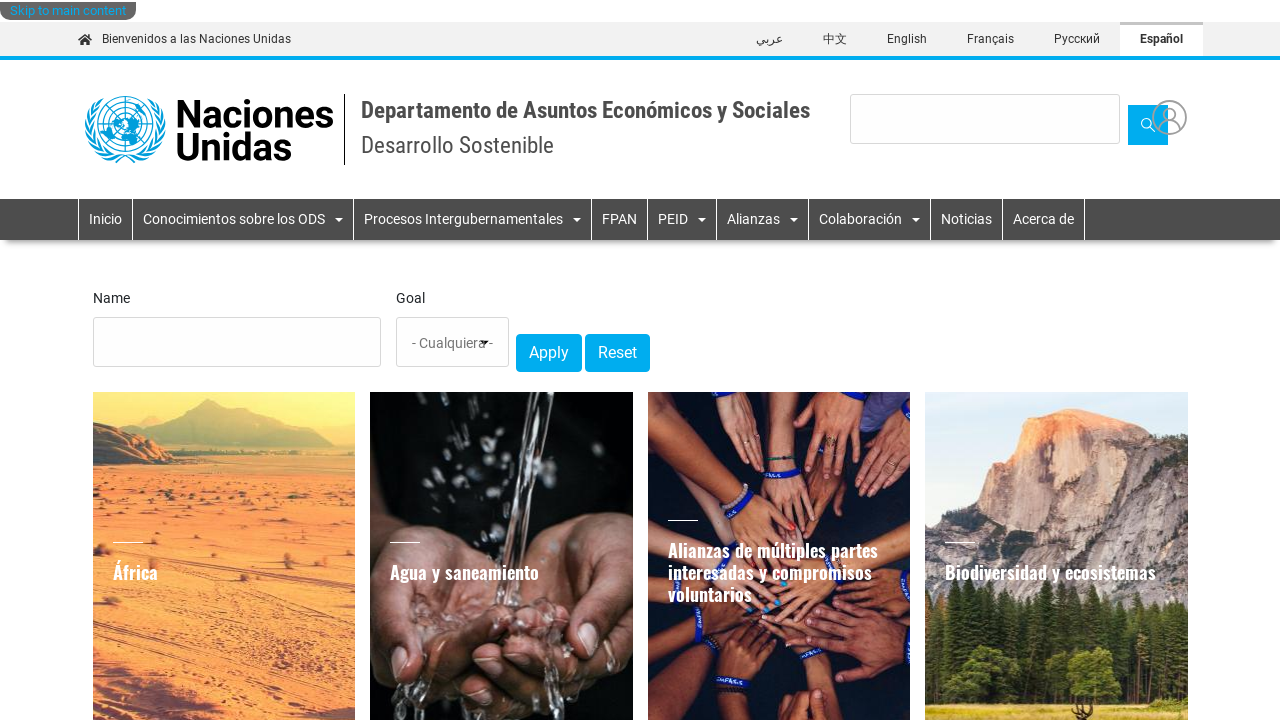

Selected 'Objetivo 3' from SDG goals dropdown on #edit-field-goals-target-id
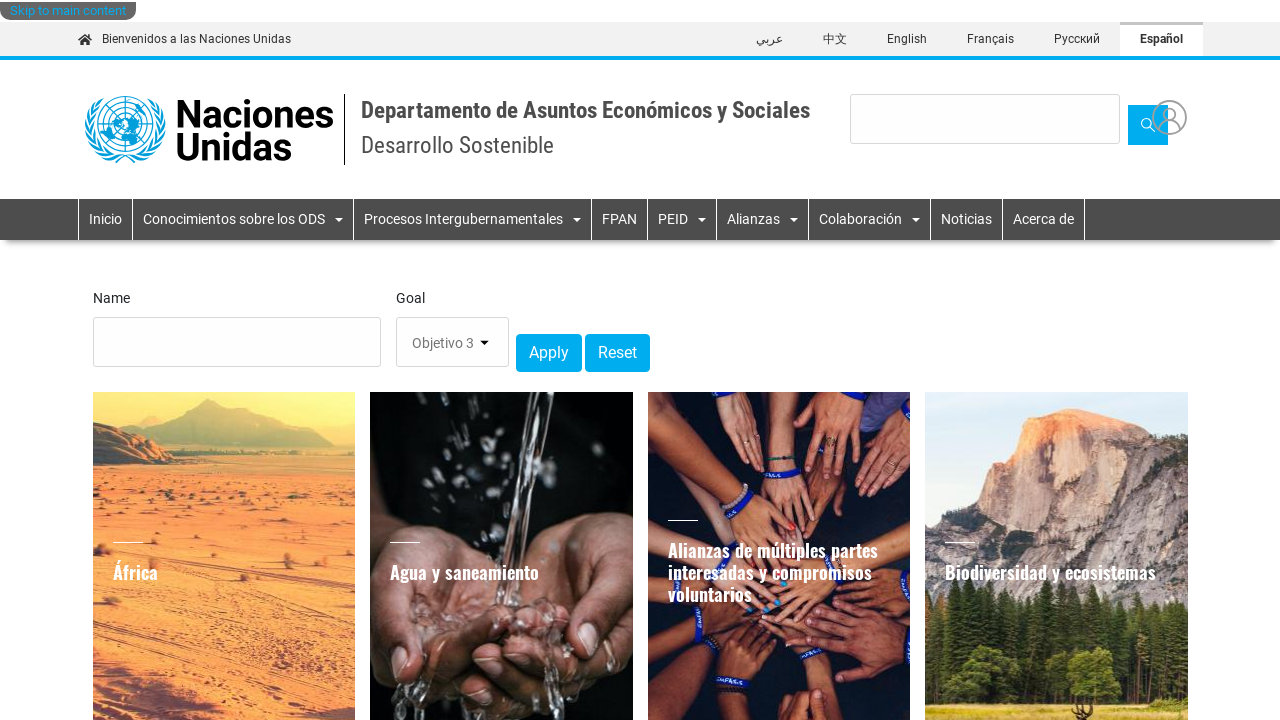

Clicked filter submit button to apply Objetivo 3 filter at (549, 353) on #edit-submit-topics-term
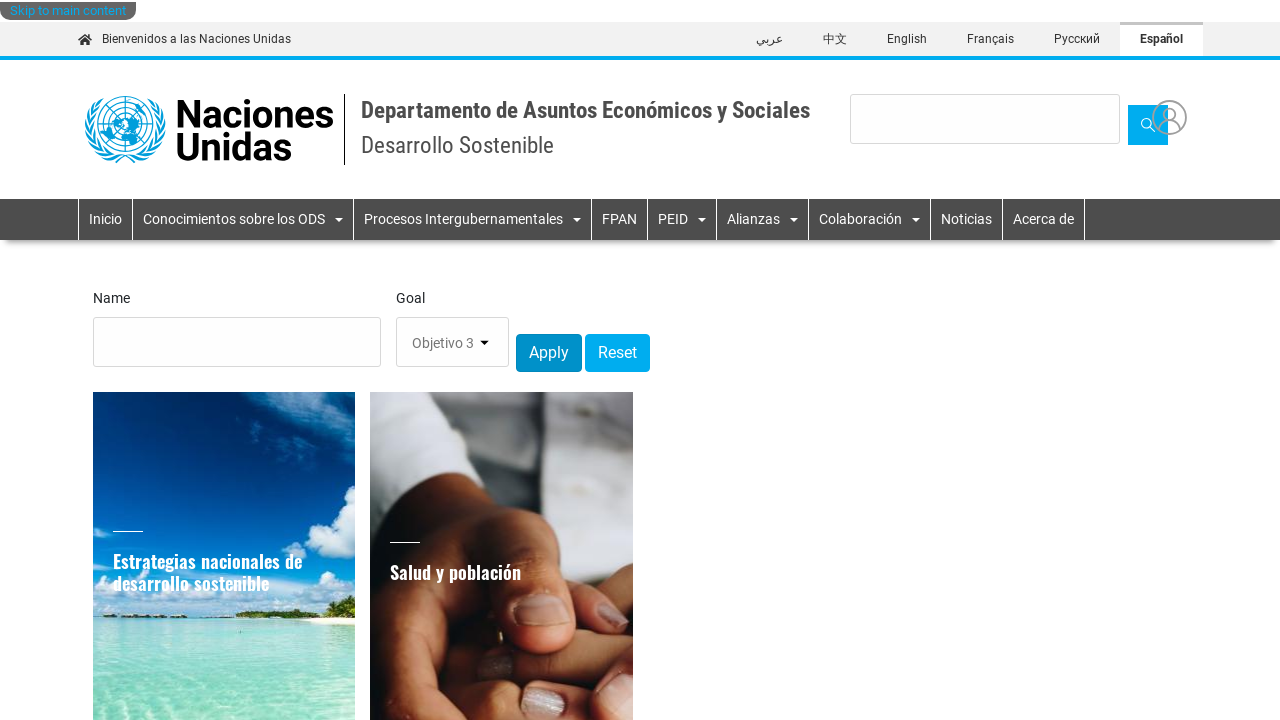

Filtered results for Objetivo 3 loaded successfully
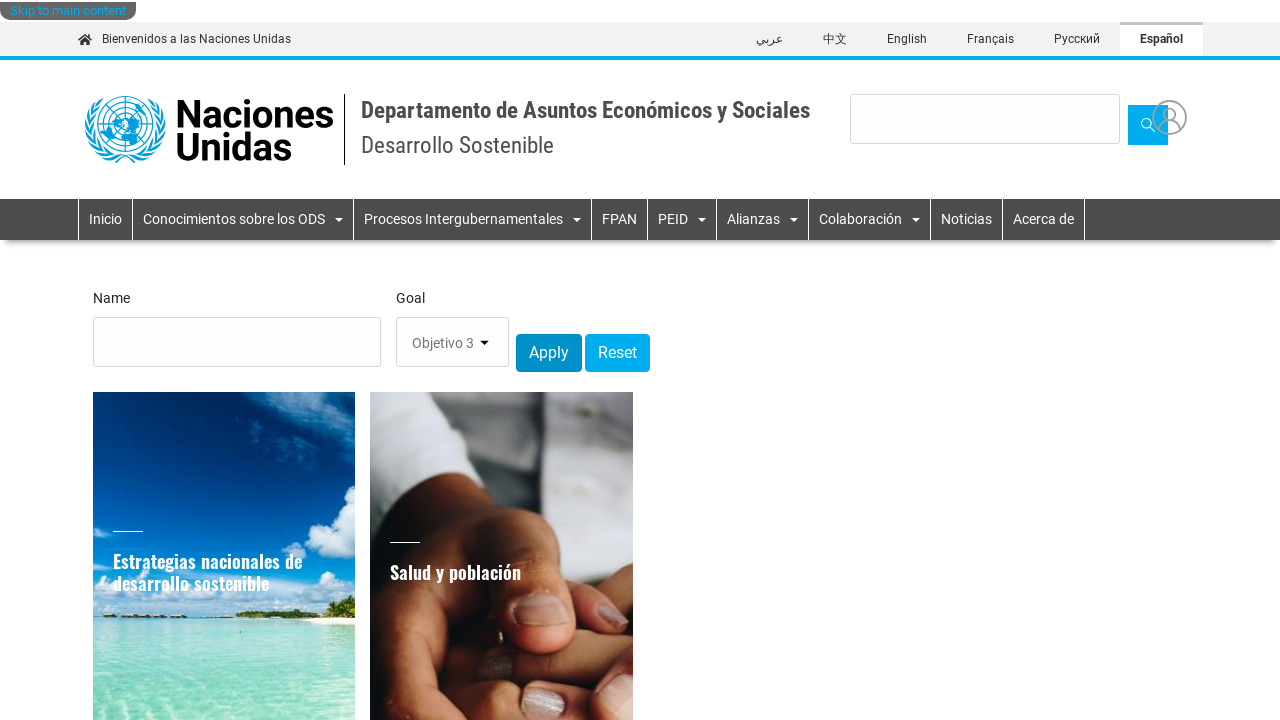

Selected 'Objetivo 7' from SDG goals dropdown on #edit-field-goals-target-id
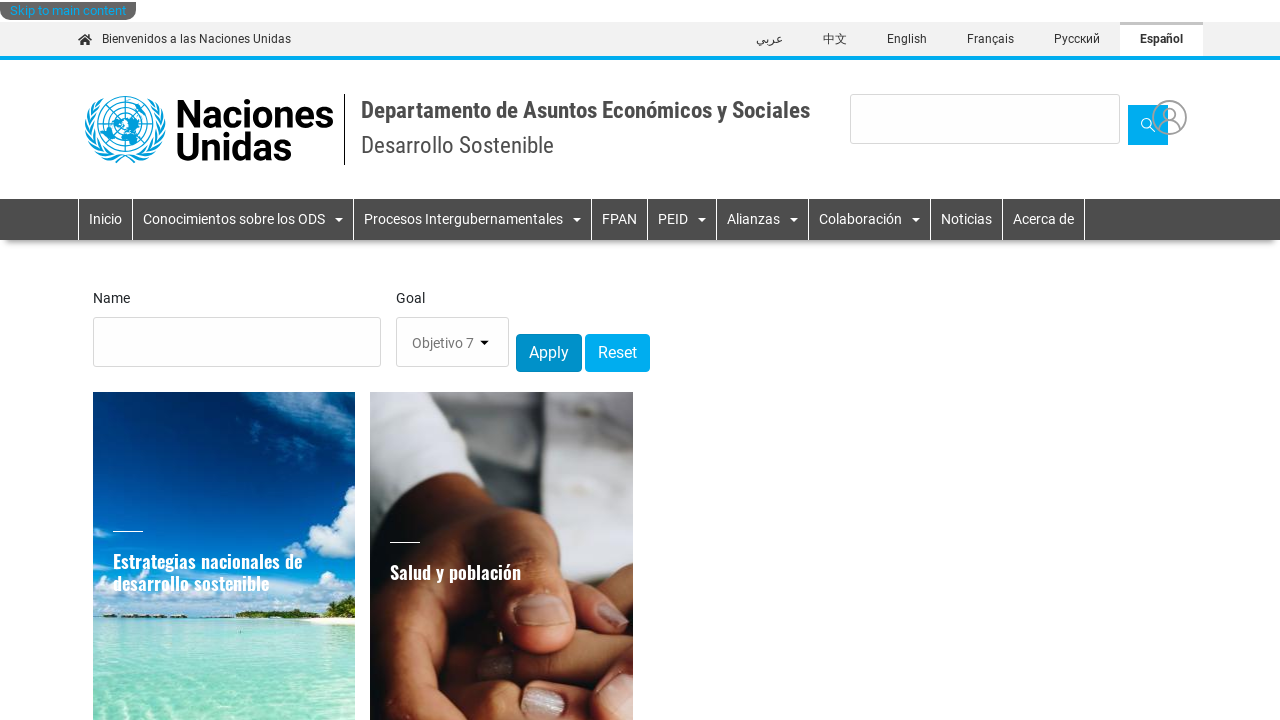

Clicked filter submit button to apply Objetivo 7 filter at (549, 353) on #edit-submit-topics-term
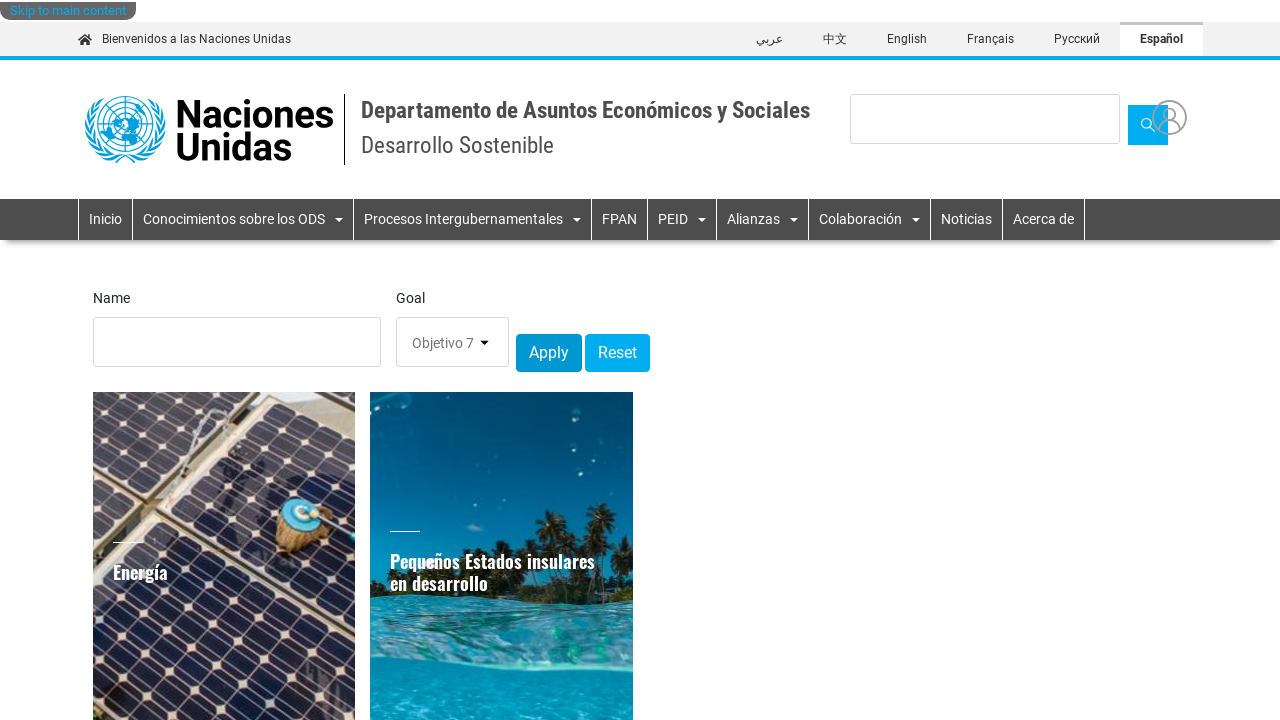

Filtered results for Objetivo 7 loaded successfully
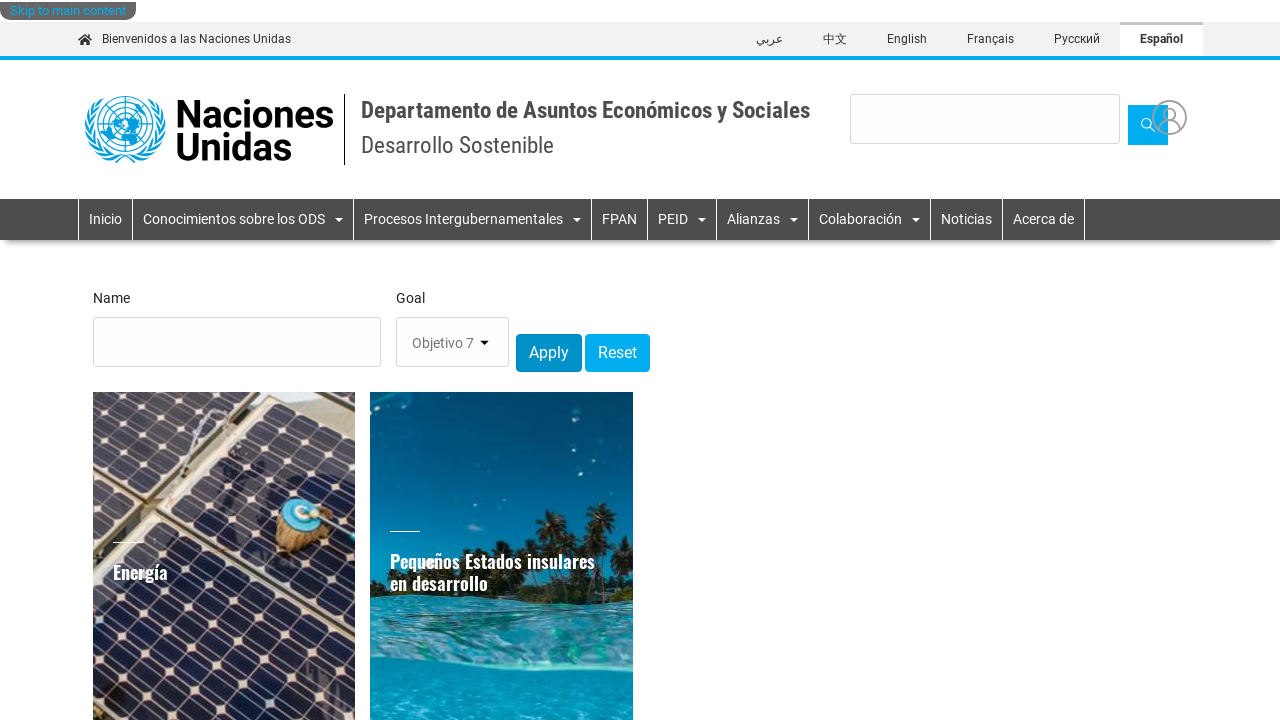

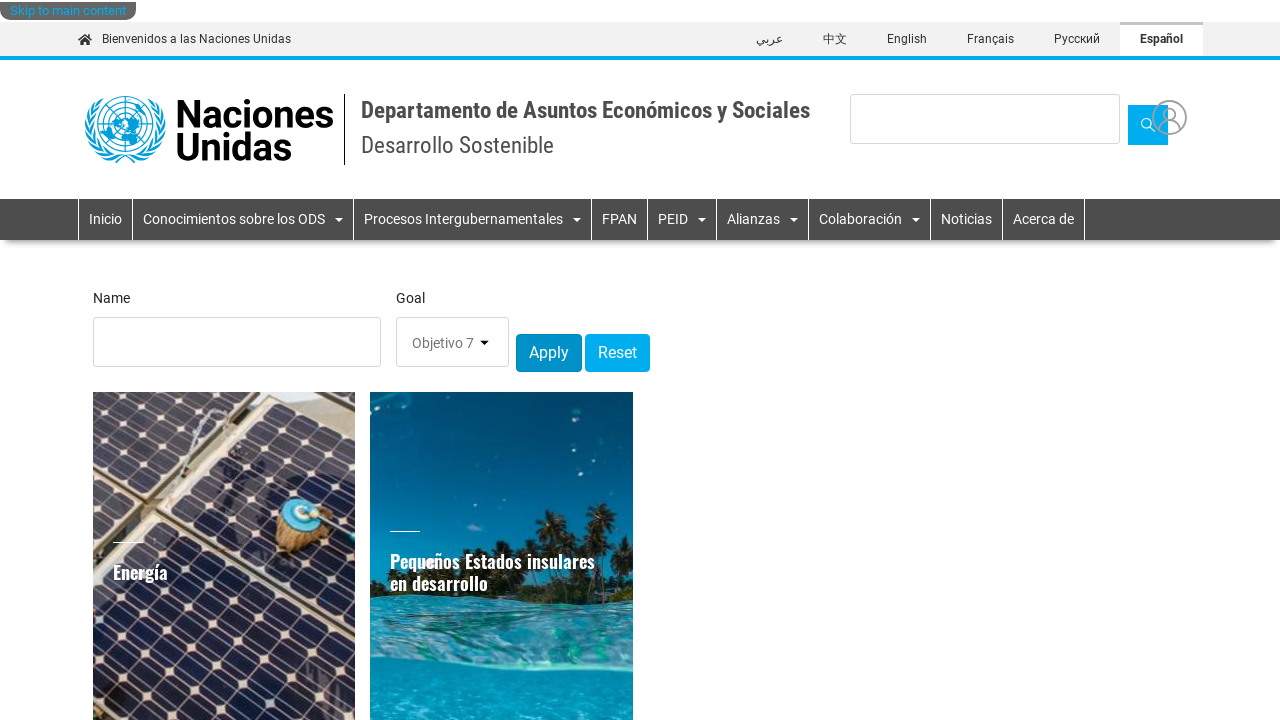